Tests the book search functionality on a PWA site by navigating through shadow DOM elements to input text into a search field

Starting URL: https://books-pwakit.appspot.com/

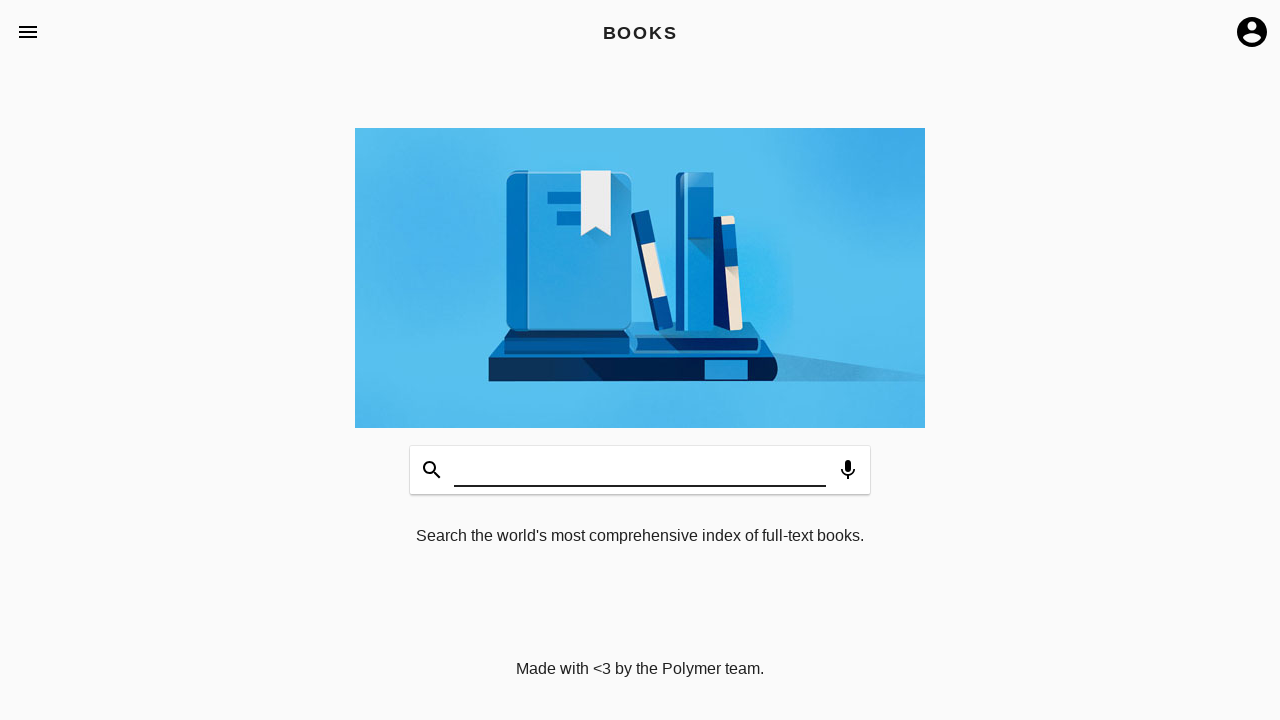

Located book-app host element
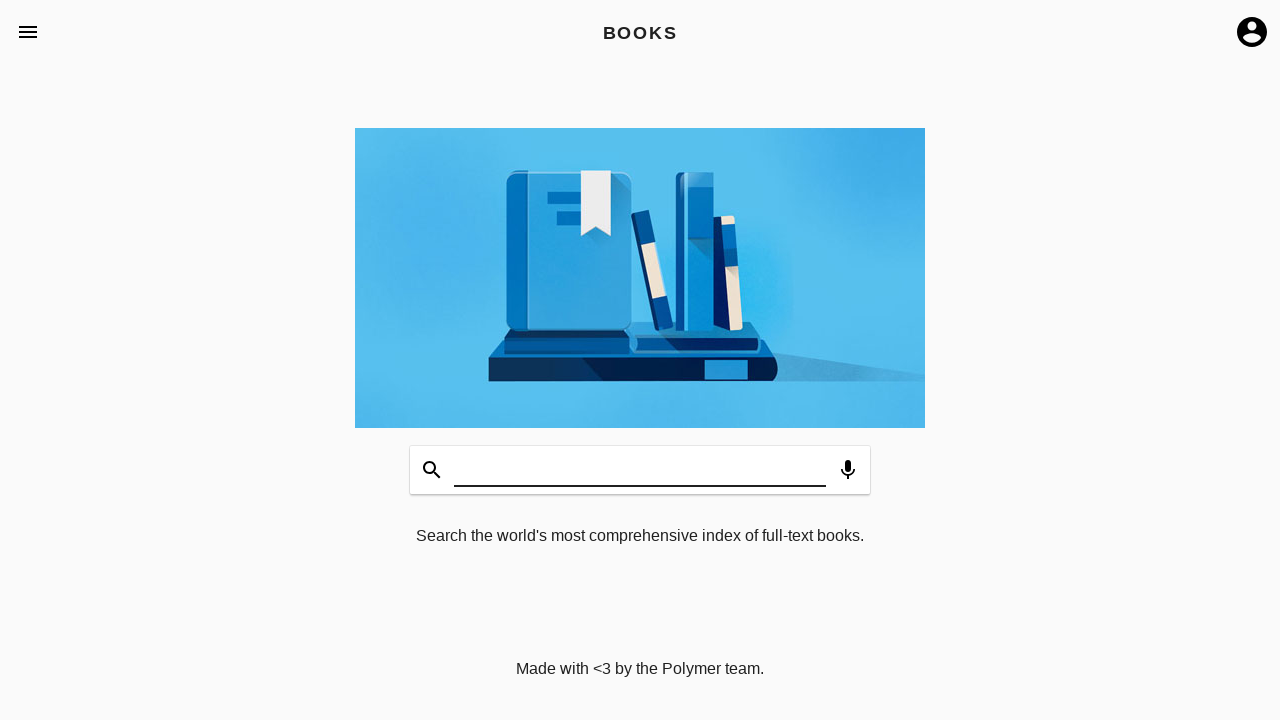

Navigated through shadow DOM elements and entered 'testing book search' in the search field
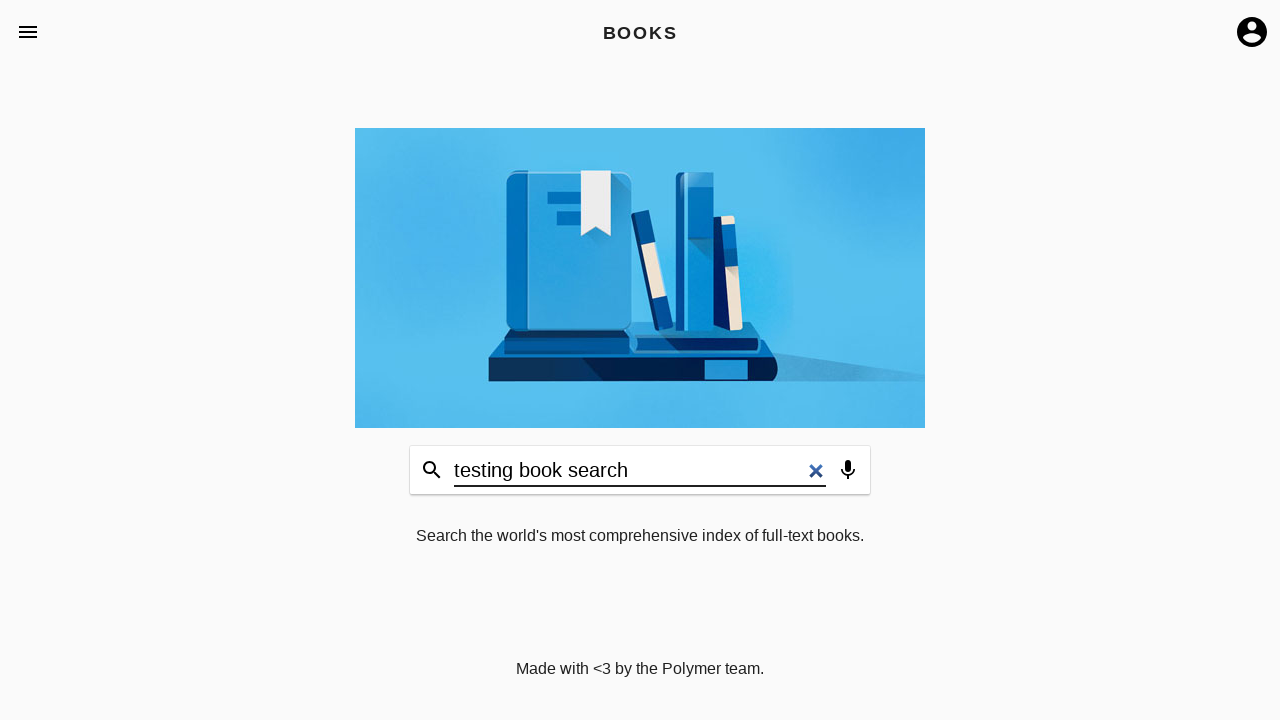

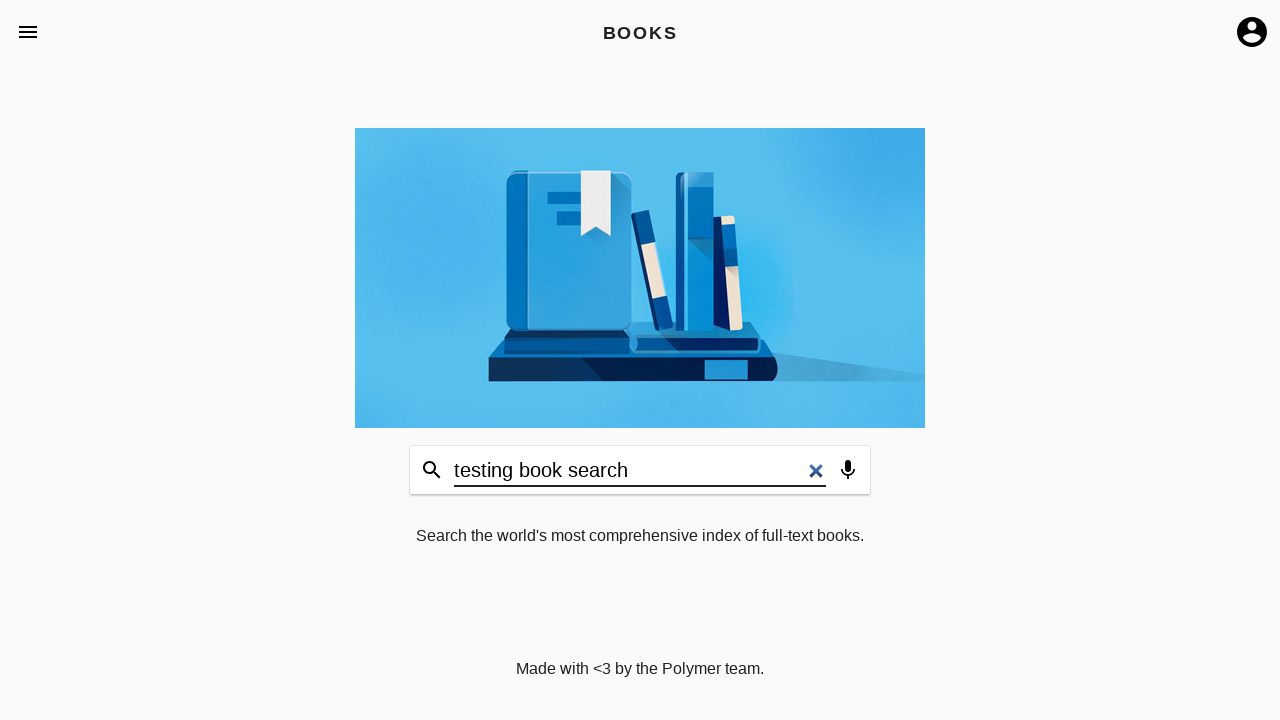